Tests radio button selection on a registration form by finding all radio buttons and selecting the "Male" option

Starting URL: https://demo.automationtesting.in/Register.html

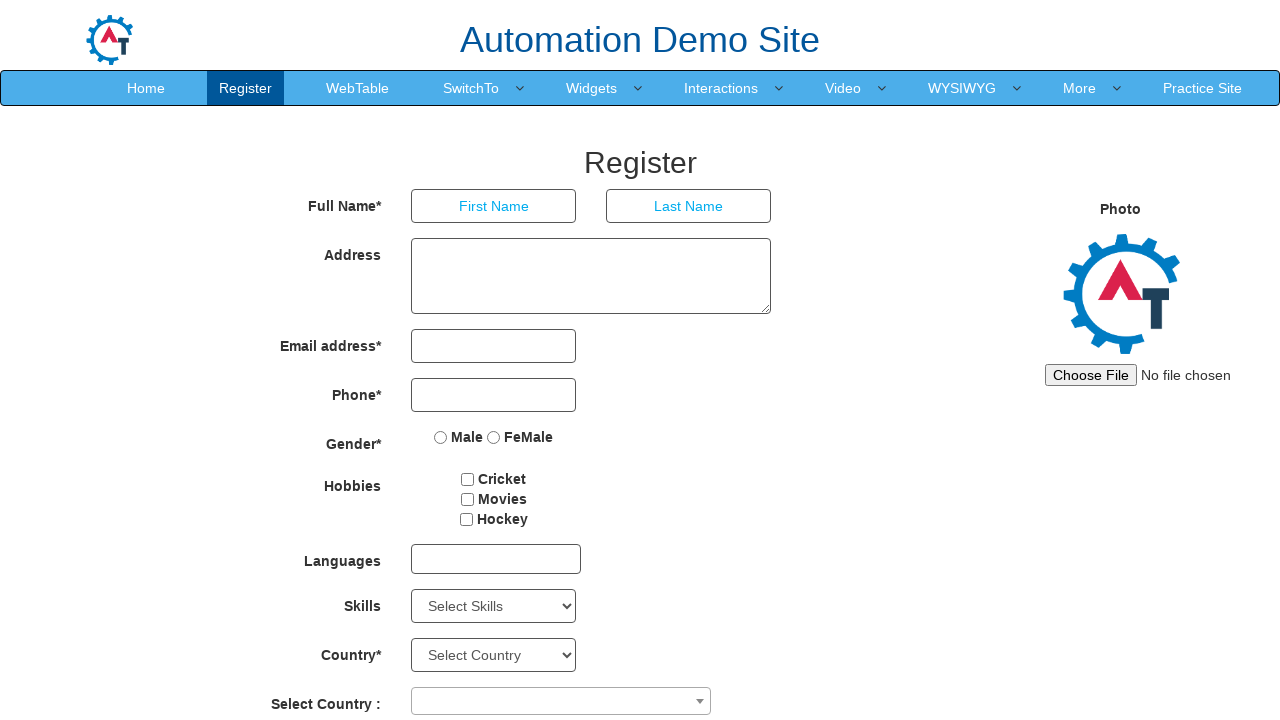

Navigated to registration form at https://demo.automationtesting.in/Register.html
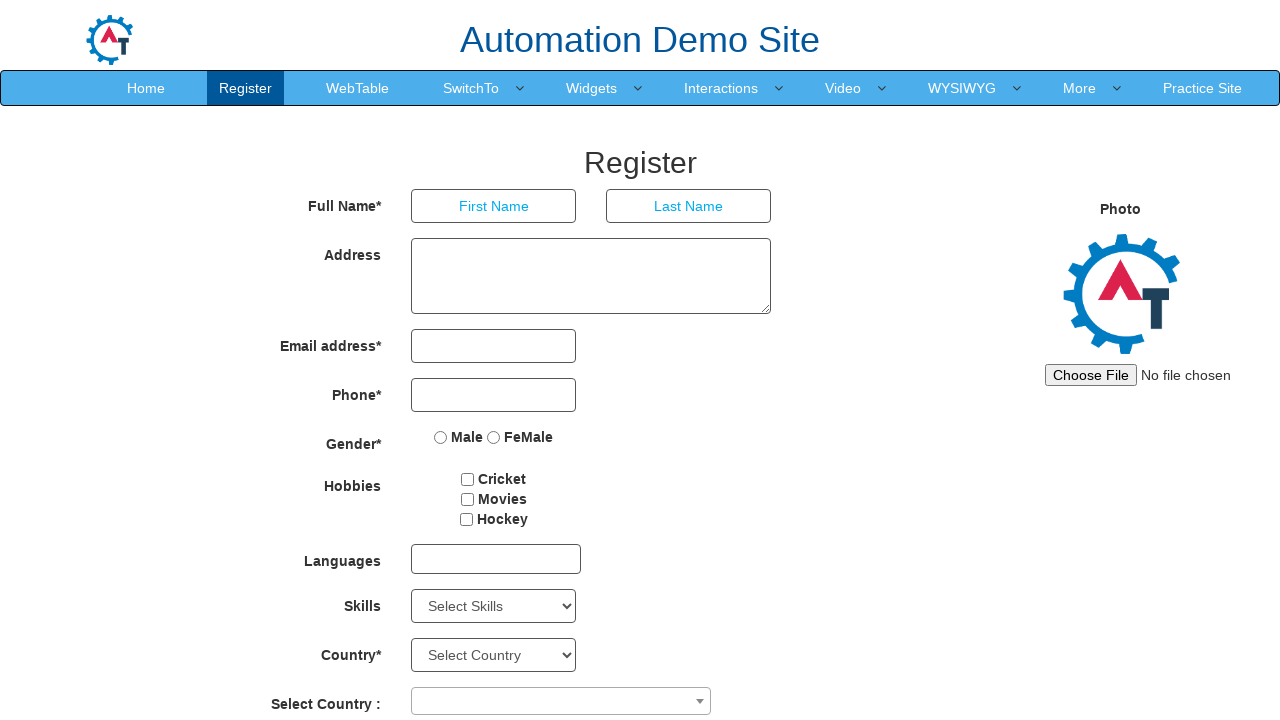

Selected 'Male' radio button on registration form at (441, 437) on input[type='radio'][value='Male']
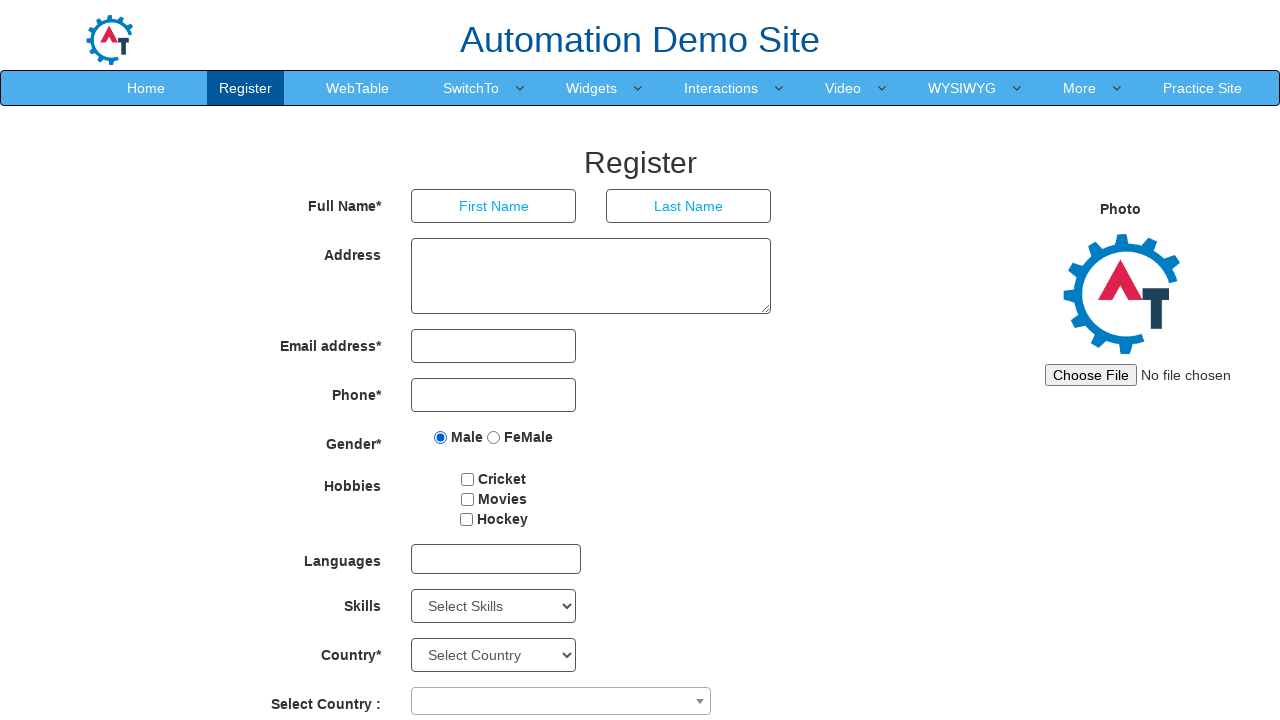

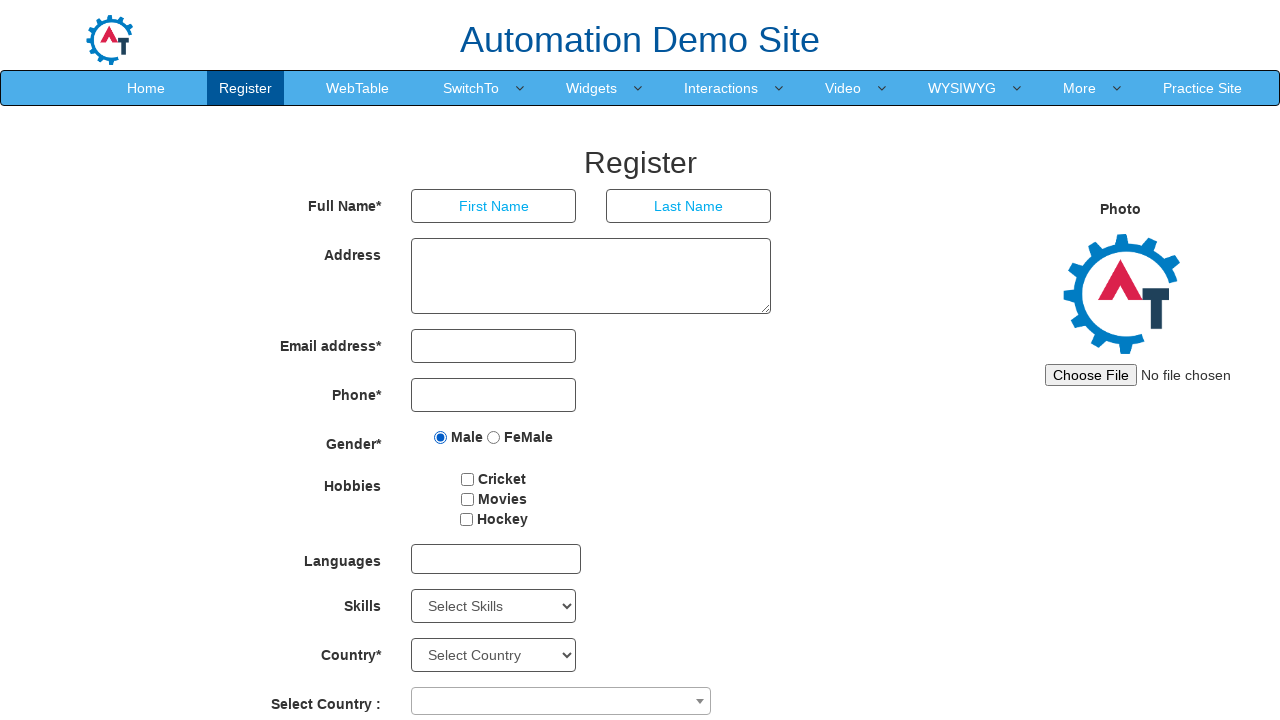